Tests W3Schools search functionality by searching for HTML Tutorial

Starting URL: https://www.w3schools.com/

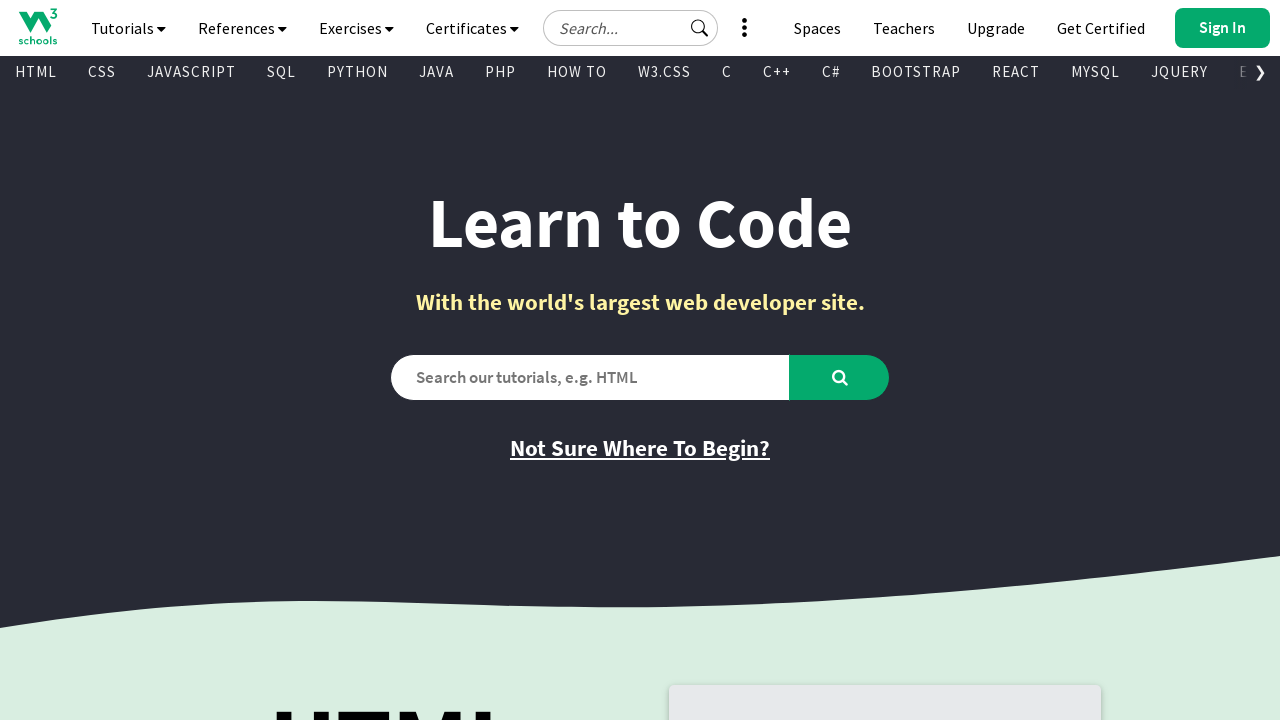

Verified initial page title is 'W3Schools Online Web Tutorials'
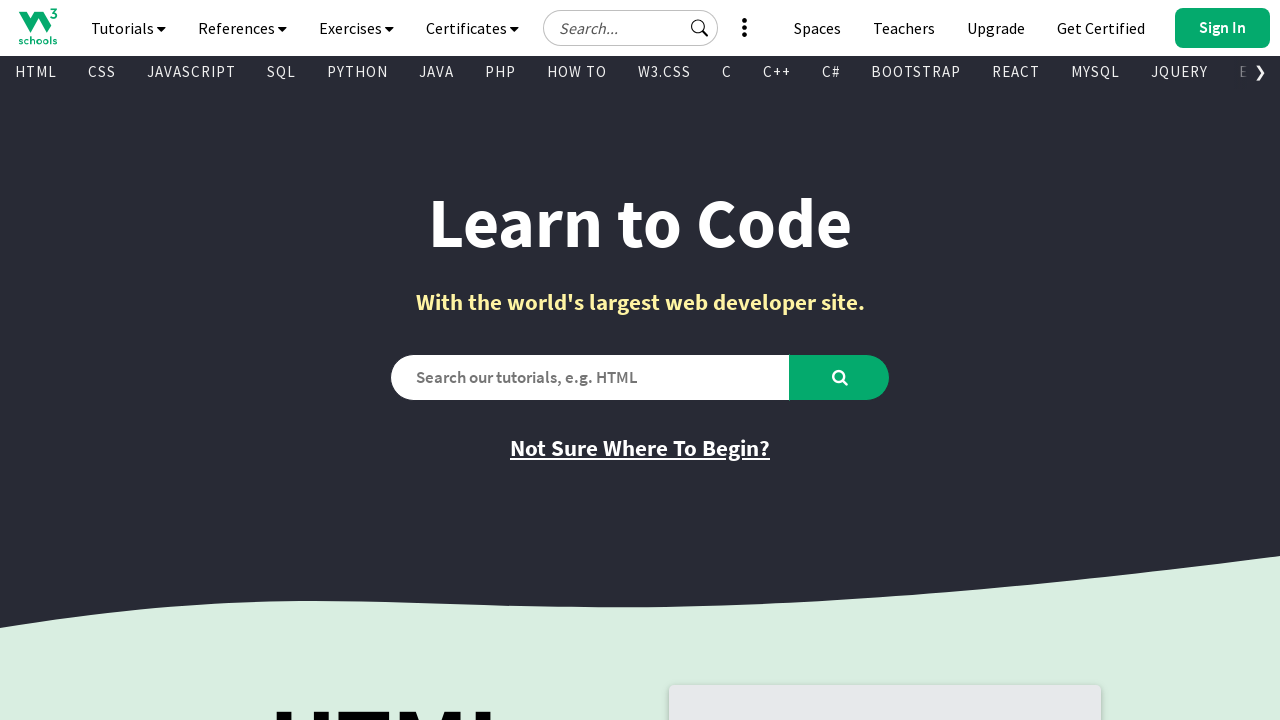

Filled search field with 'HTML Tutorial' on #search2
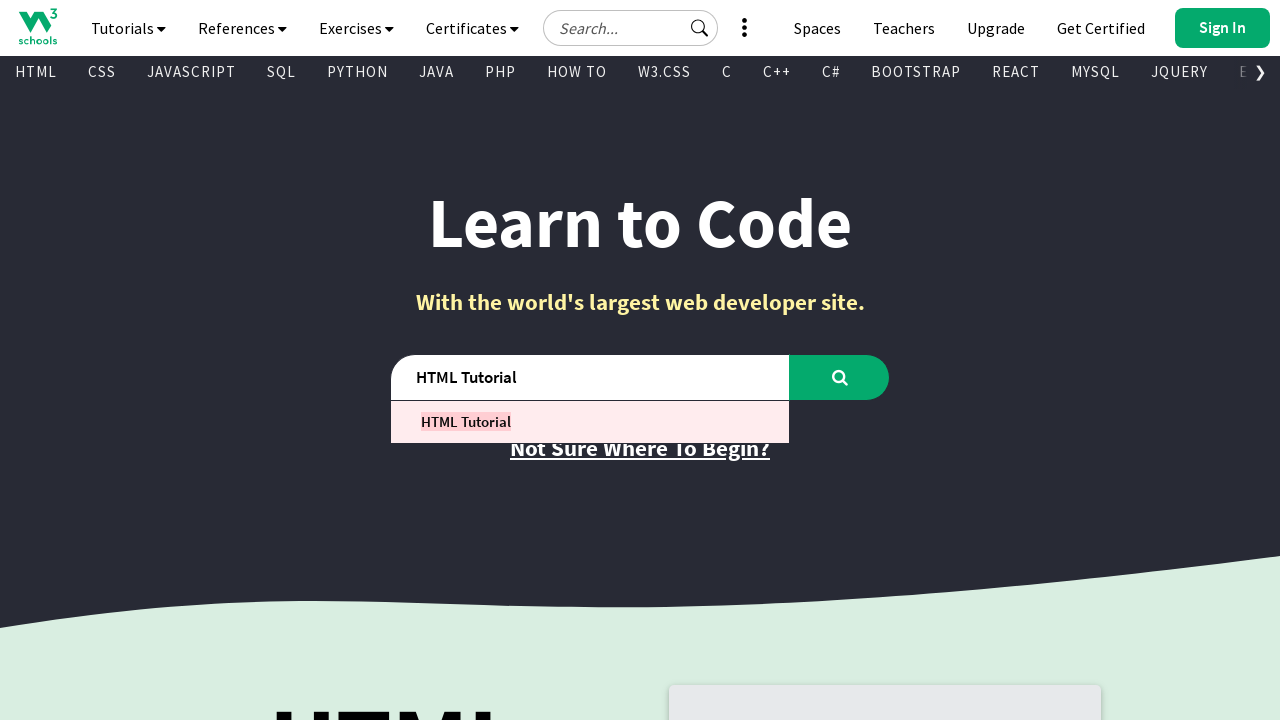

Clicked search button to search for HTML Tutorial at (840, 377) on #learntocode_searchbtn
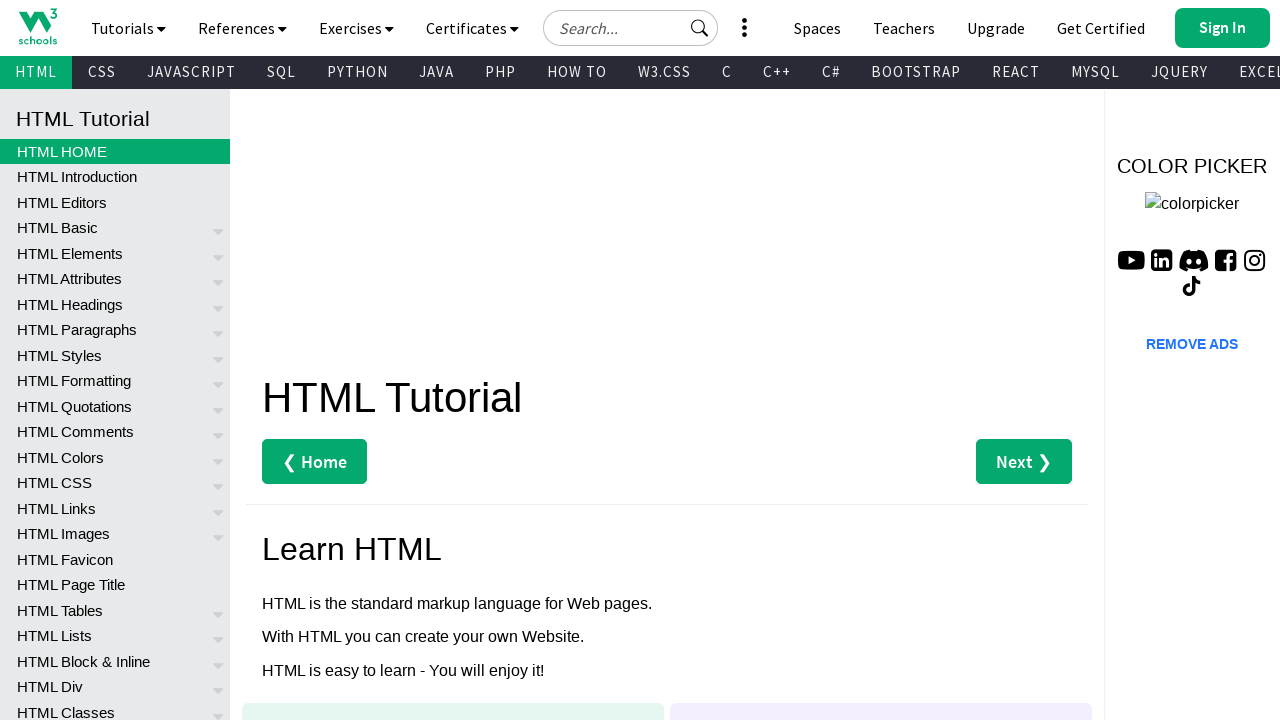

Waited for page to load
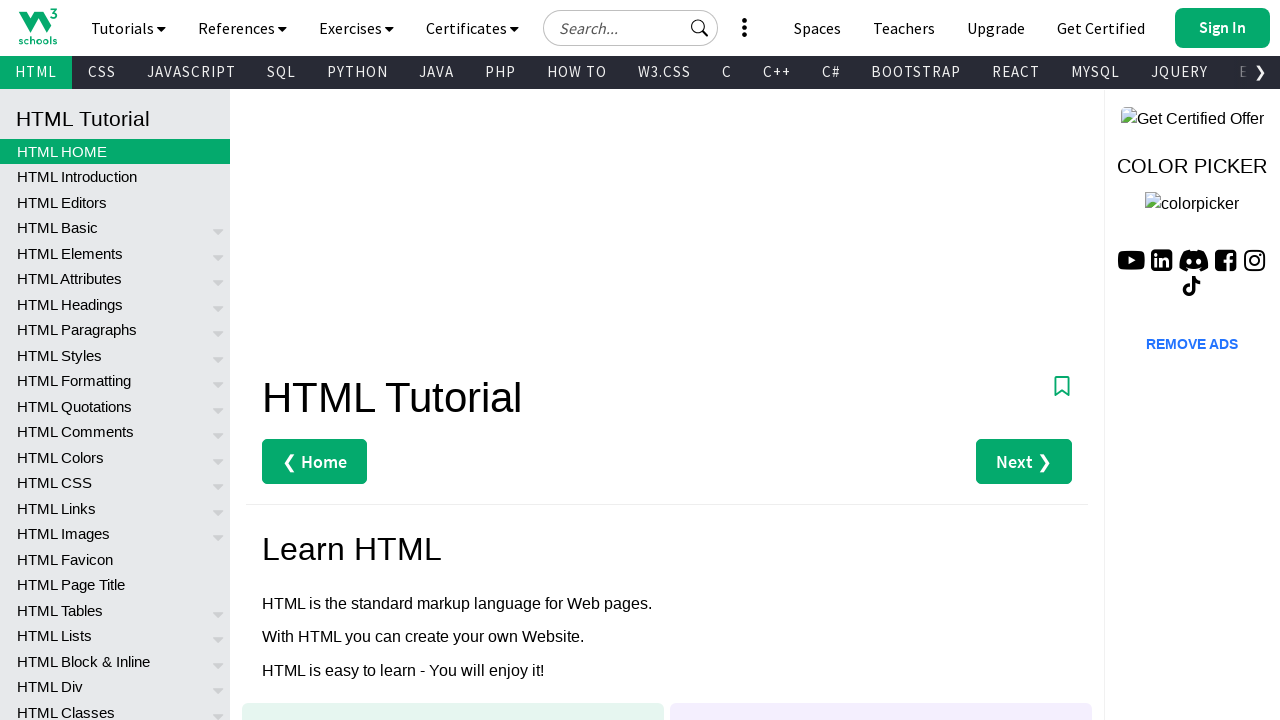

Verified page title changed to 'HTML Tutorial'
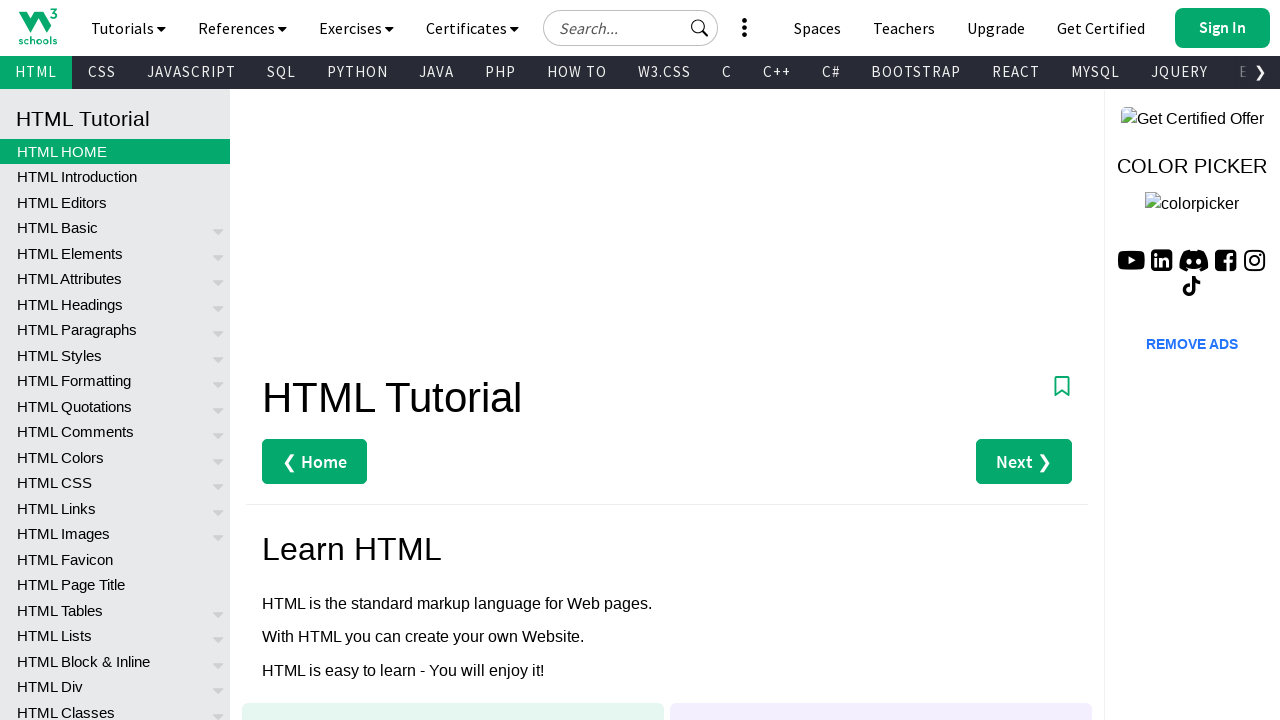

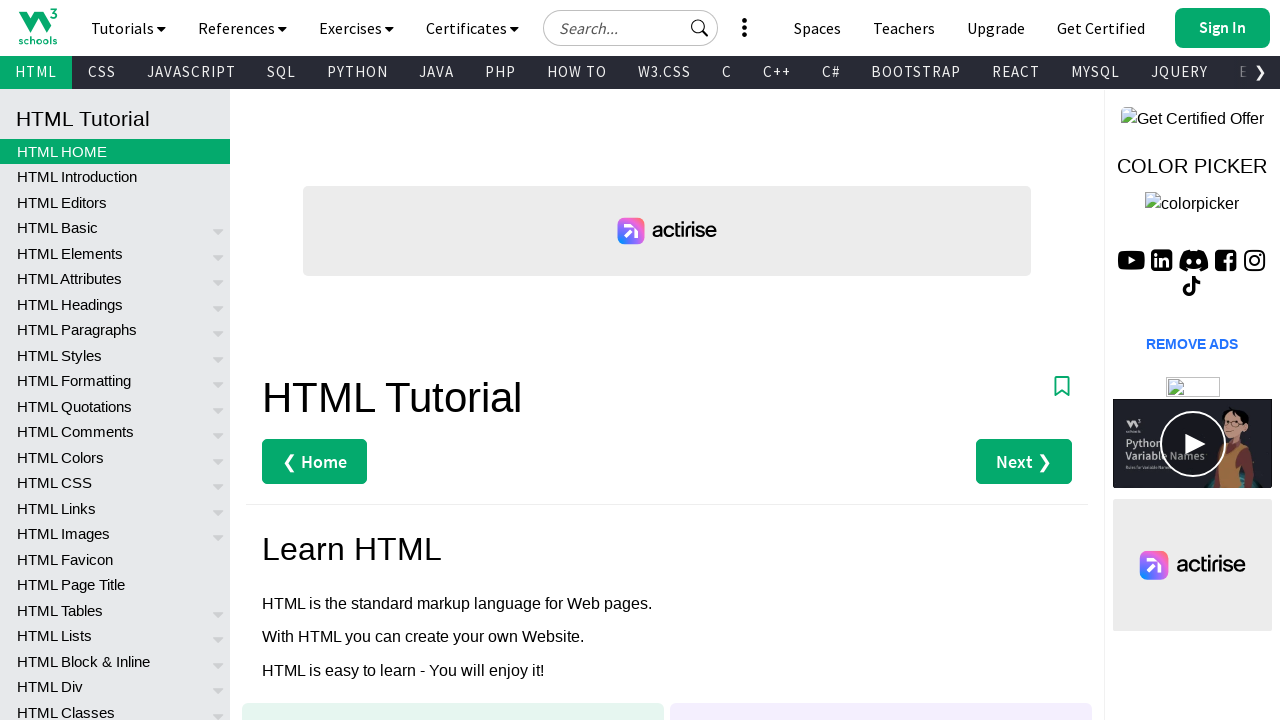